Tests browser tab handling by opening multiple tabs through button clicks and switching between them

Starting URL: https://www.automationtesting.co.uk/browserTabs.html

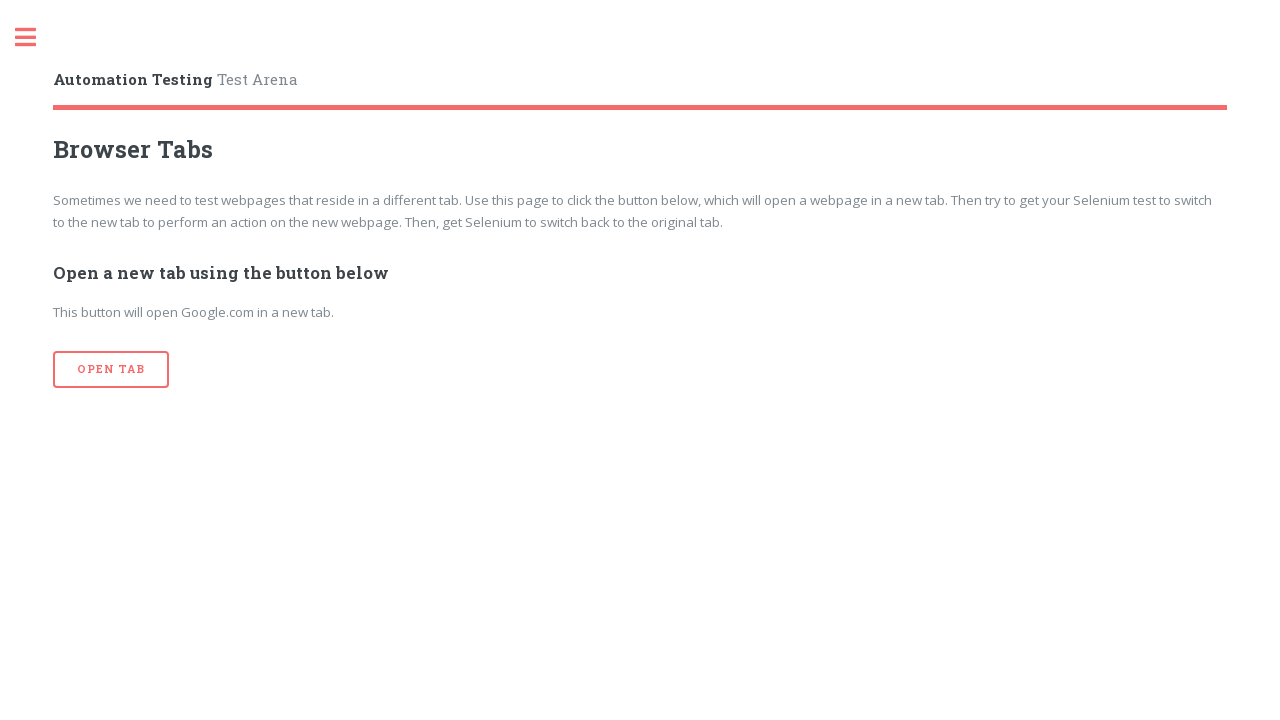

Stored initial page/tab reference
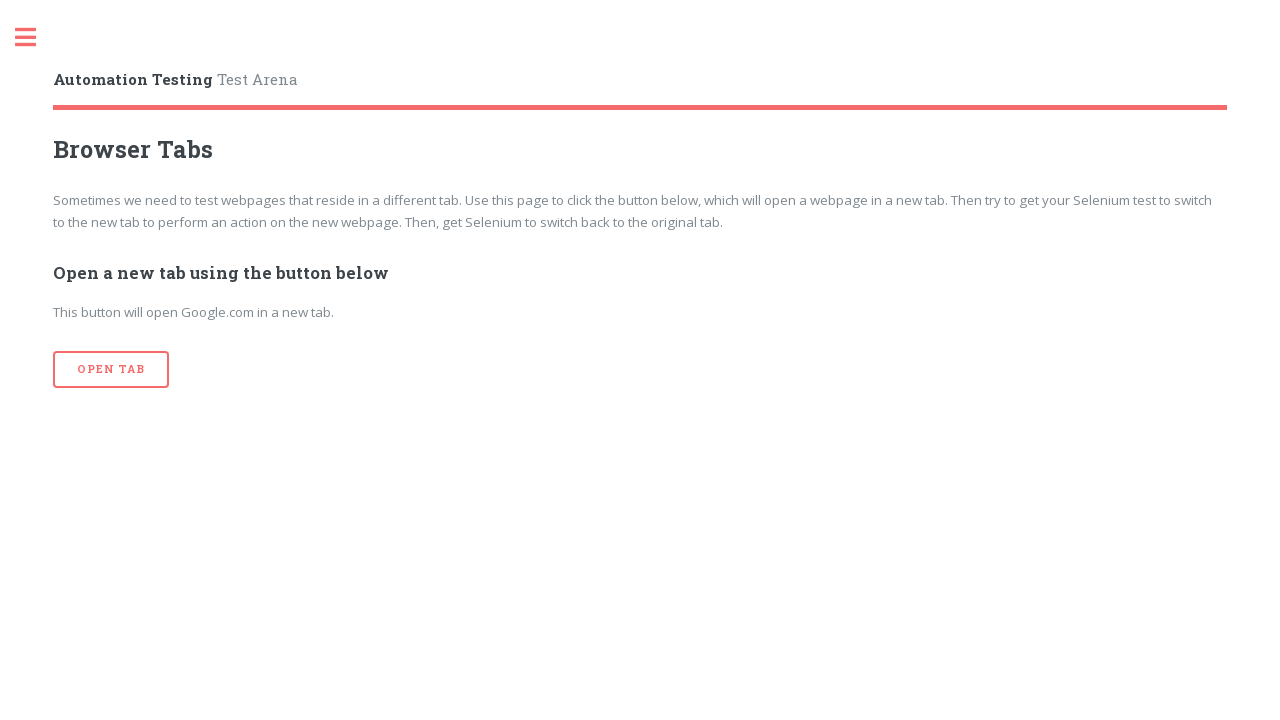

Clicked submit button to open new tab (iteration 1) at (111, 370) on xpath=//input[@type='submit']
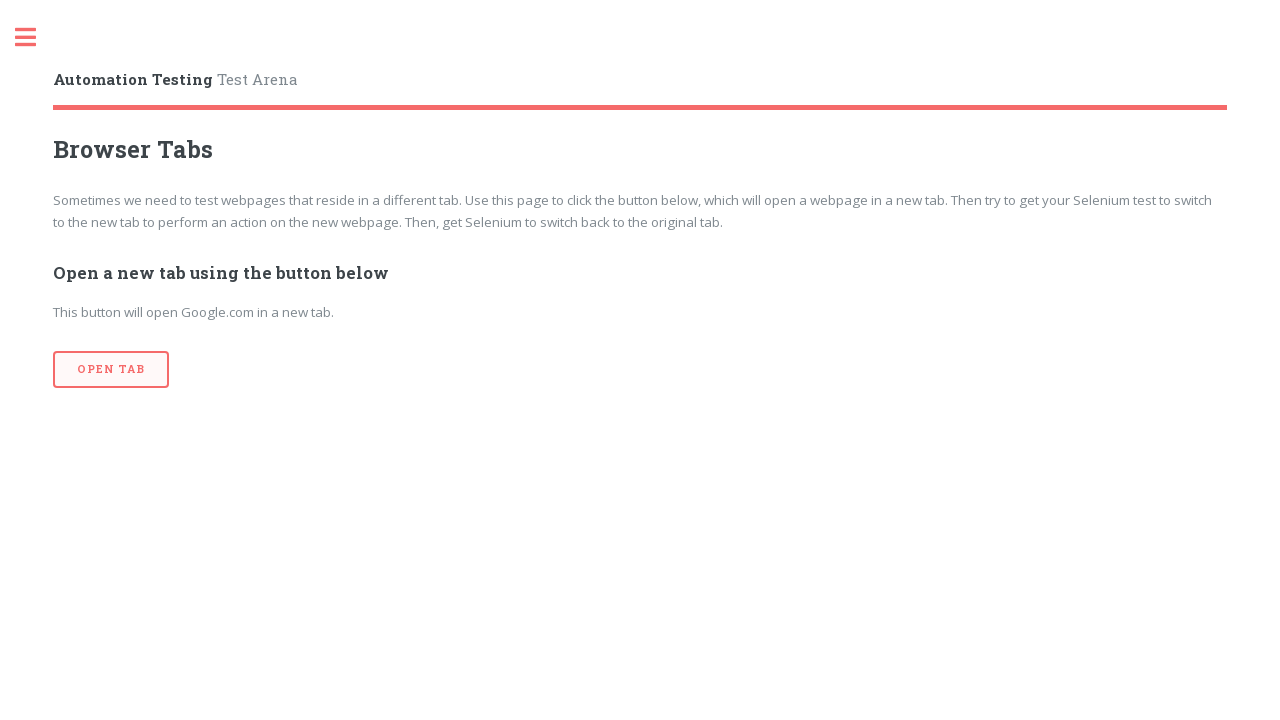

Clicked submit button to open new tab (iteration 2) at (111, 370) on xpath=//input[@type='submit']
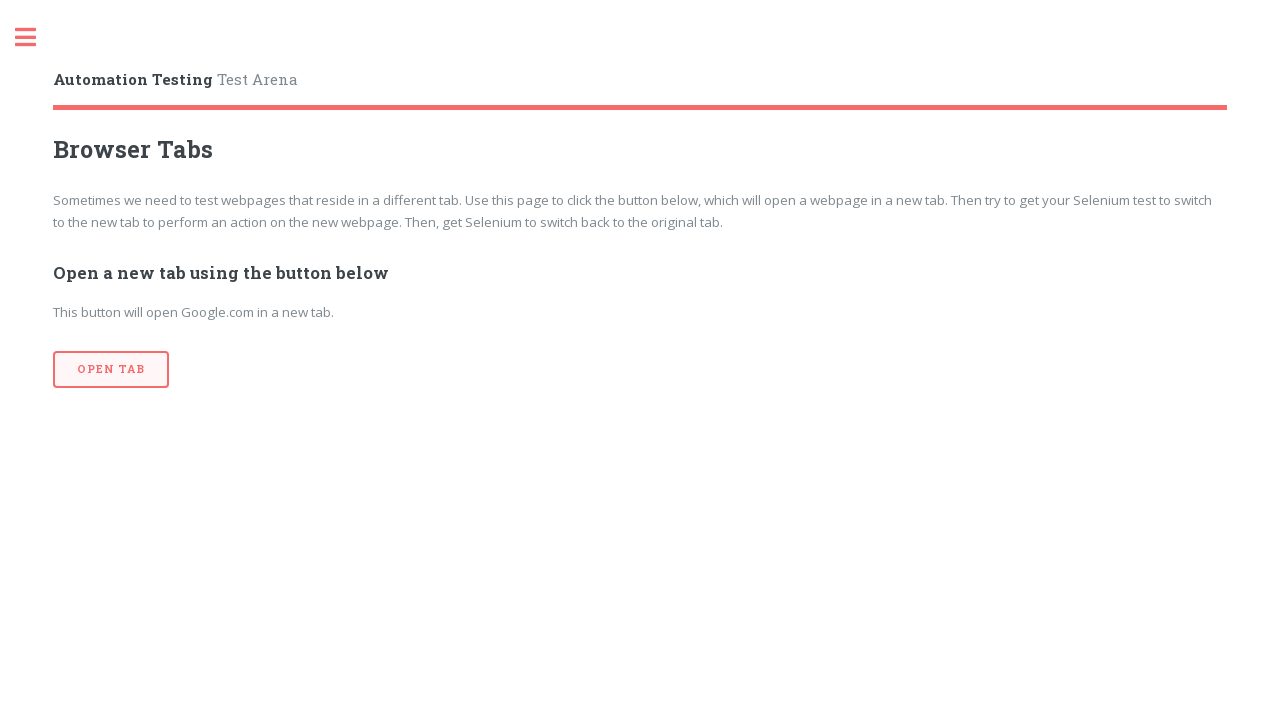

Clicked submit button to open new tab (iteration 3) at (111, 370) on xpath=//input[@type='submit']
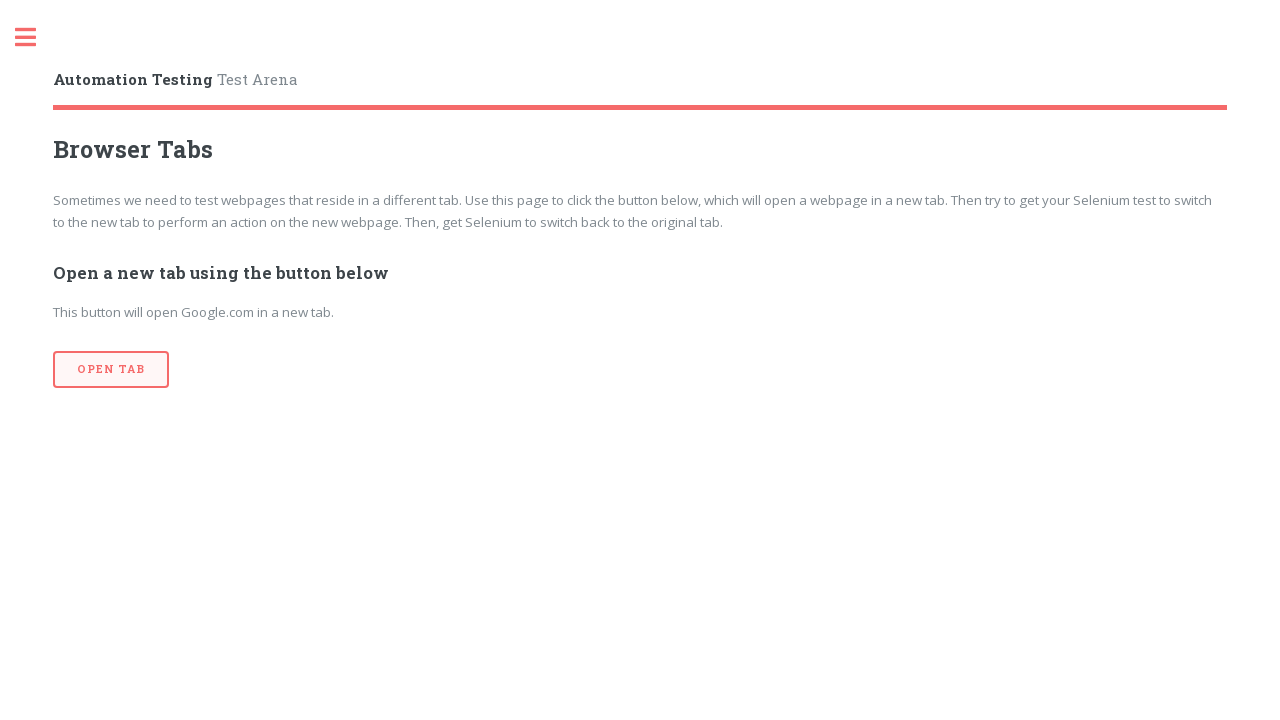

Clicked submit button to open new tab (iteration 4) at (111, 370) on xpath=//input[@type='submit']
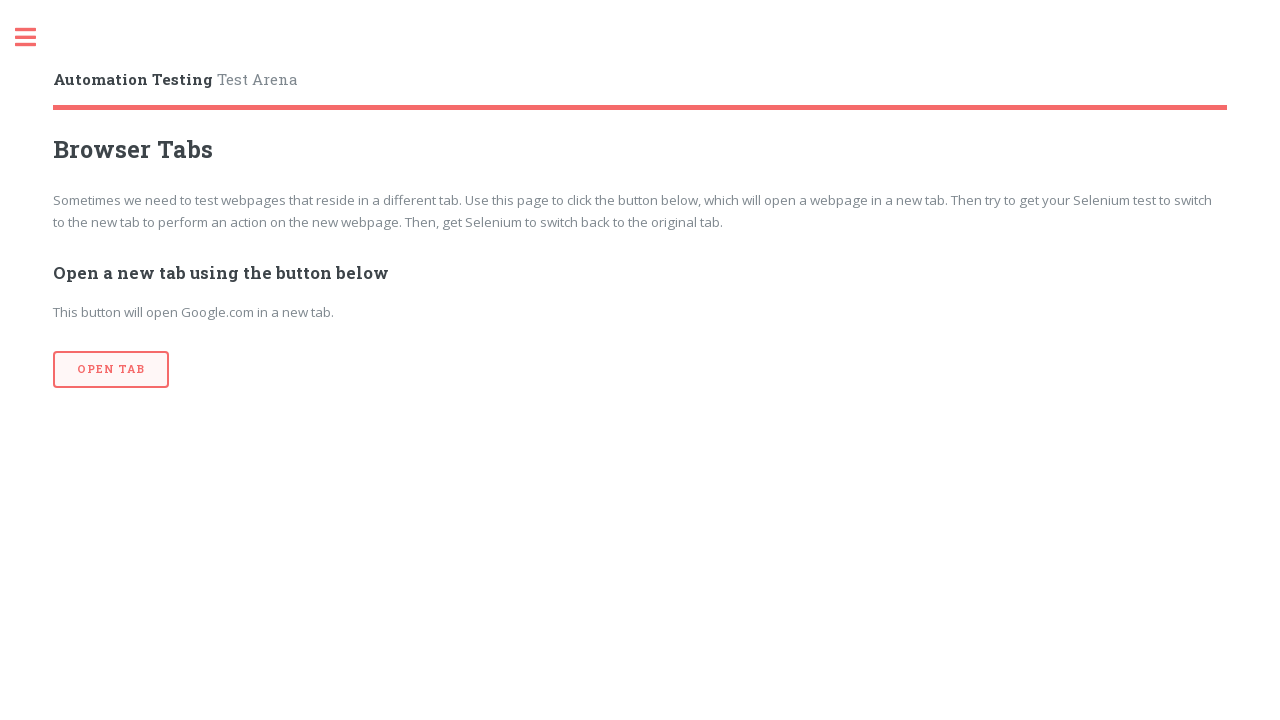

Clicked submit button to open new tab (iteration 5) at (111, 370) on xpath=//input[@type='submit']
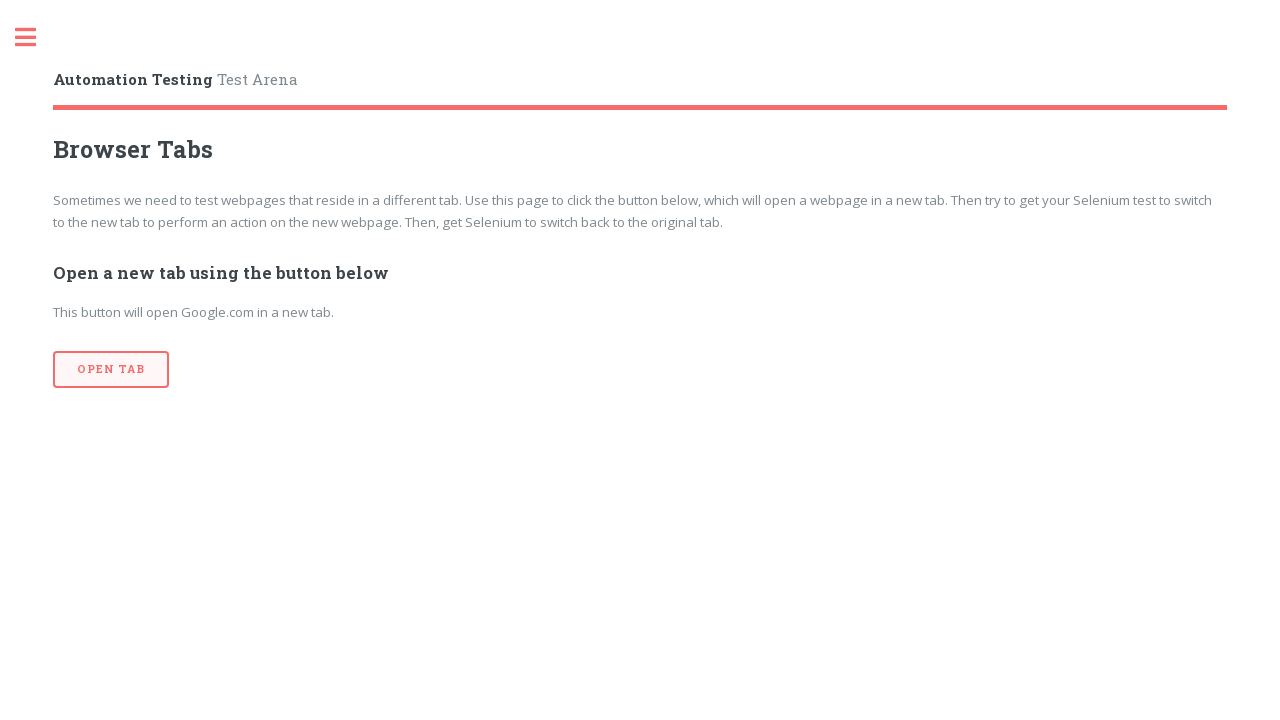

Retrieved all open pages/tabs - total tabs: 6
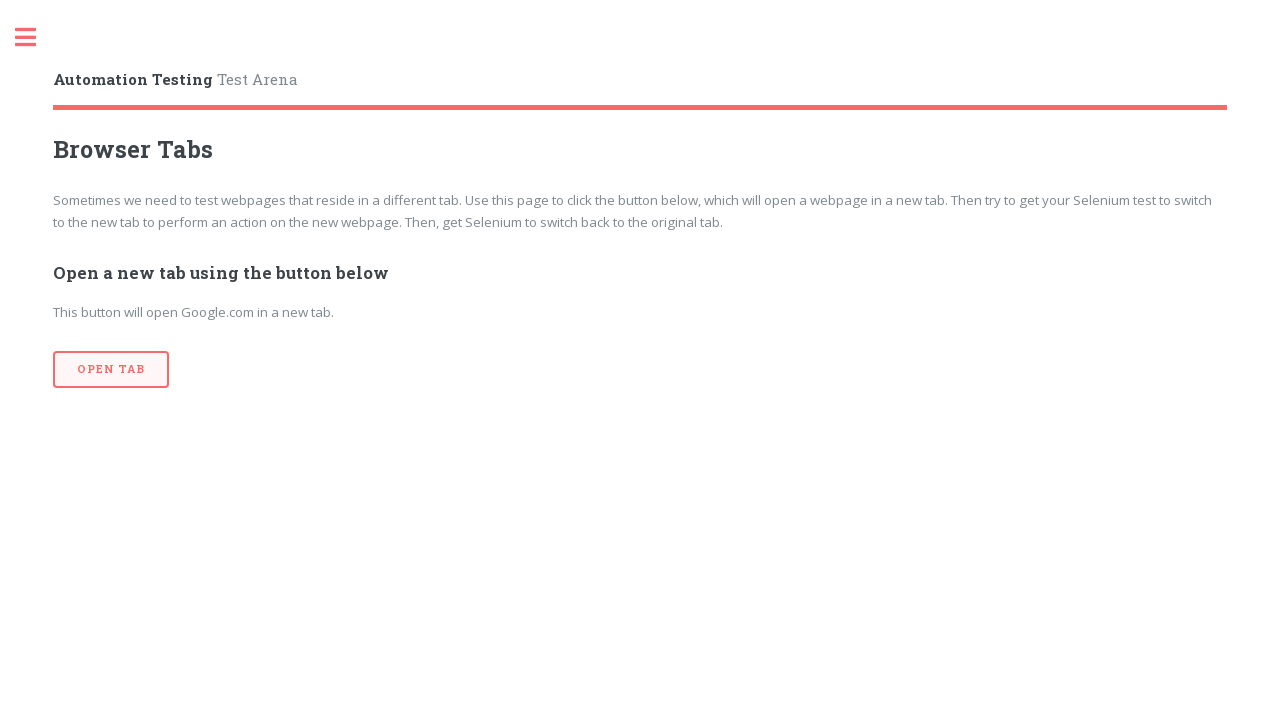

Switched to a different tab
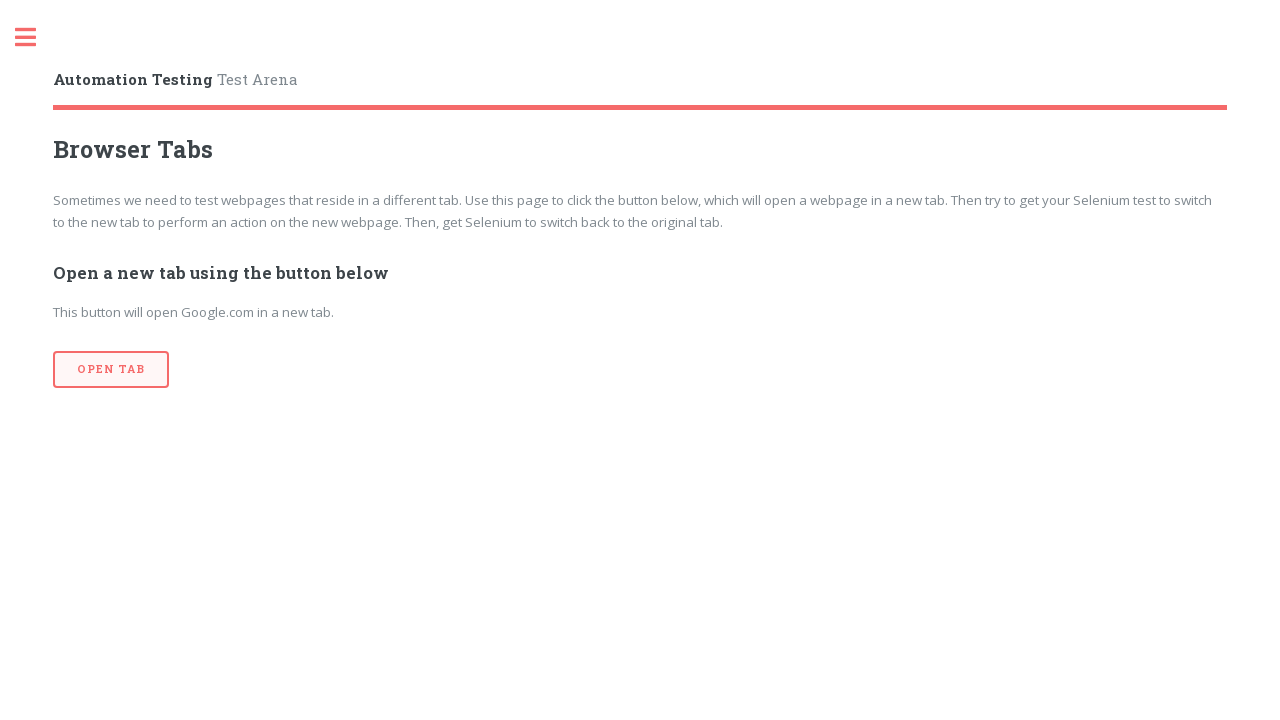

Waited 1000ms on current tab
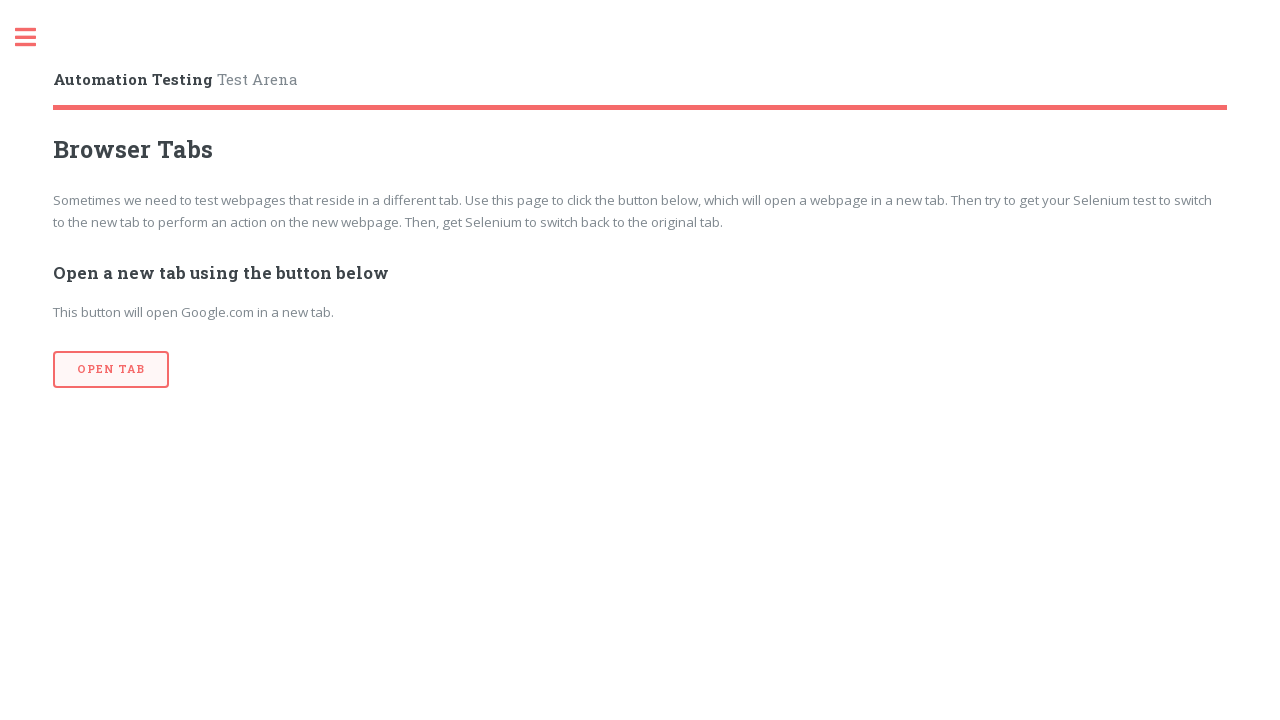

Switched to a different tab
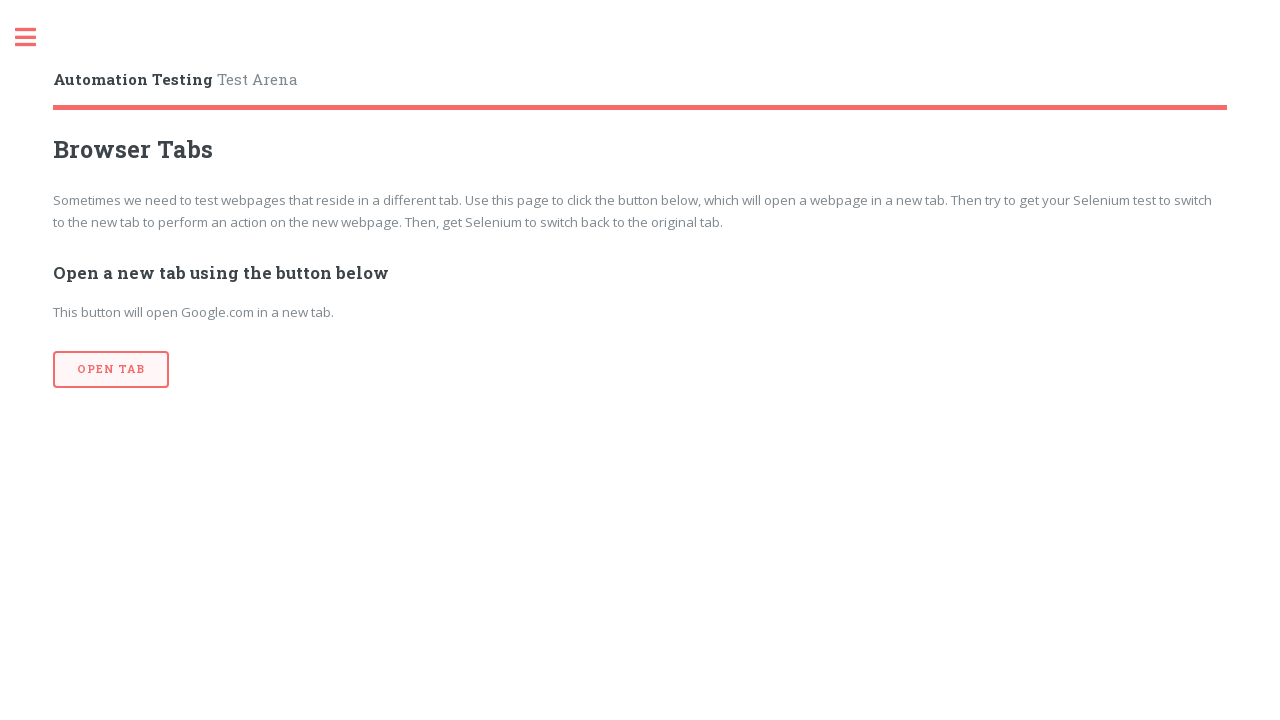

Waited 1000ms on current tab
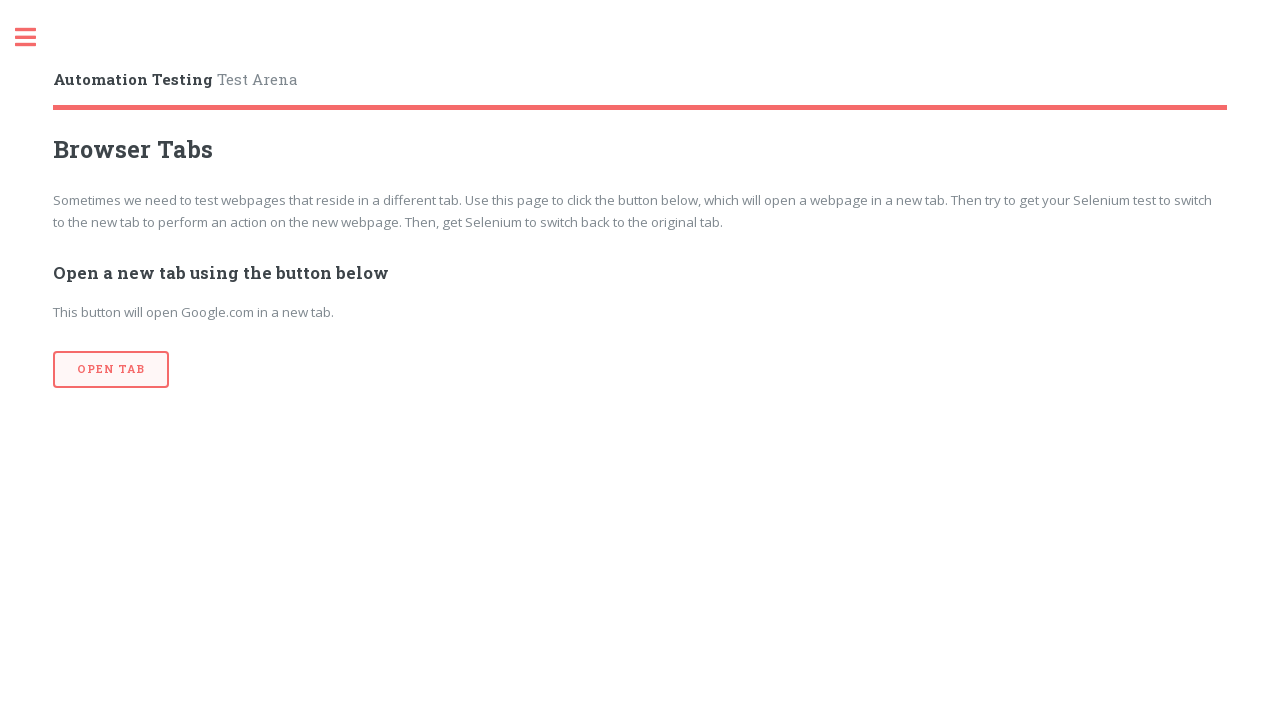

Switched to a different tab
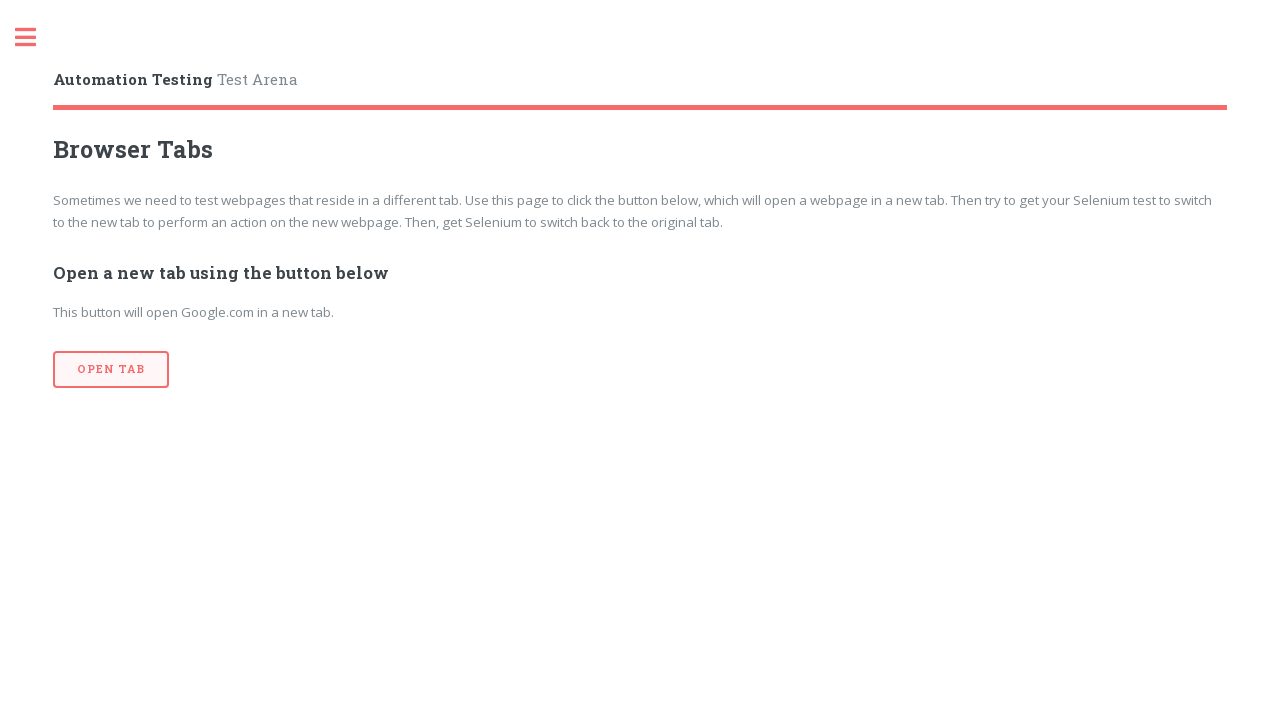

Waited 1000ms on current tab
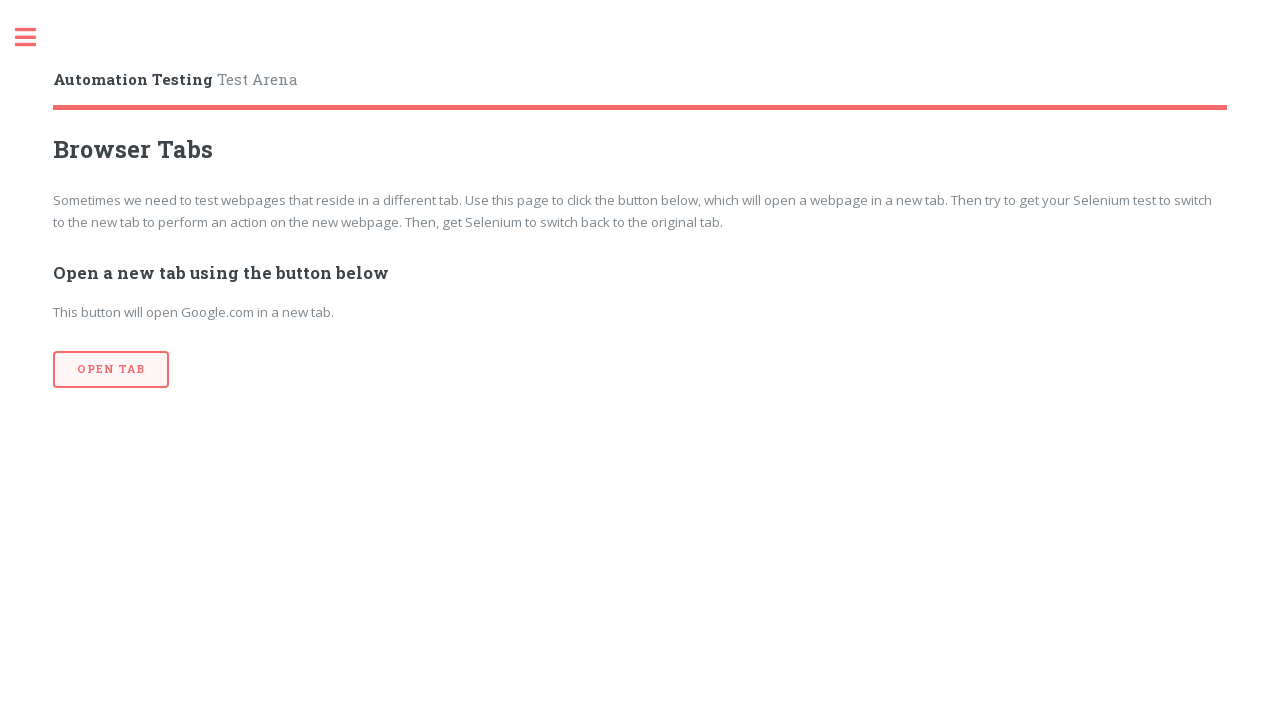

Switched to a different tab
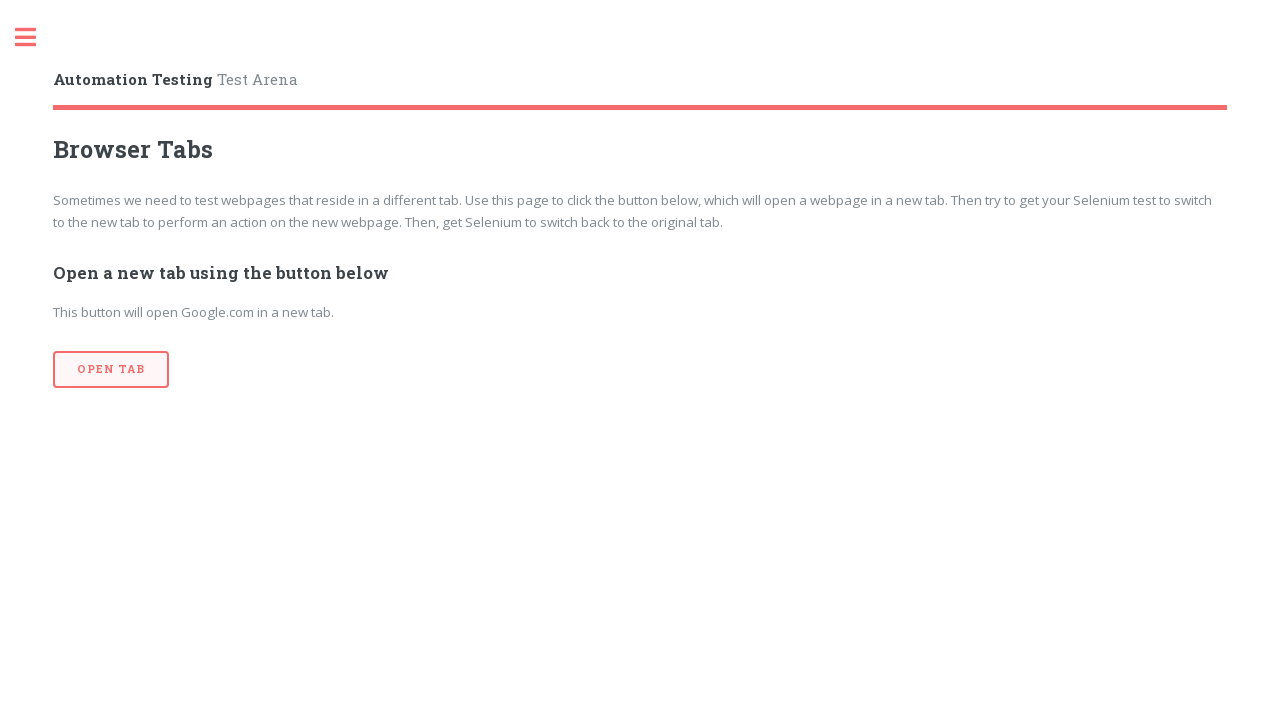

Waited 1000ms on current tab
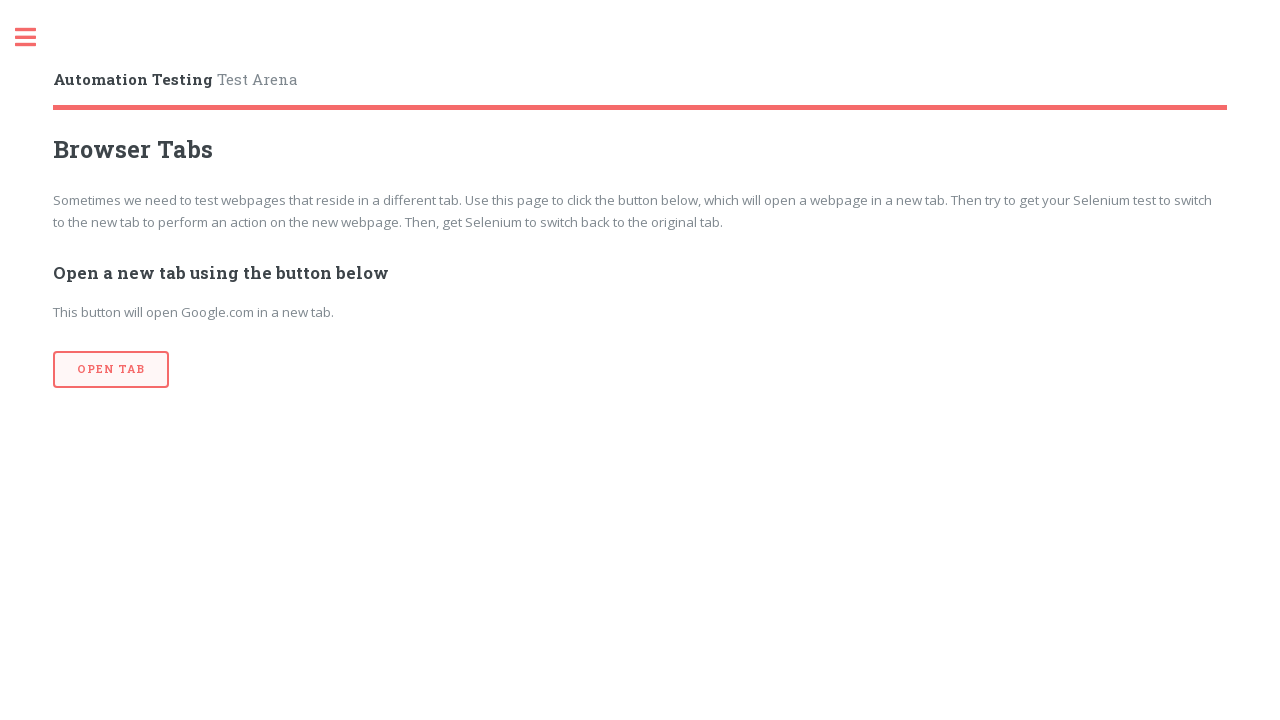

Switched to a different tab
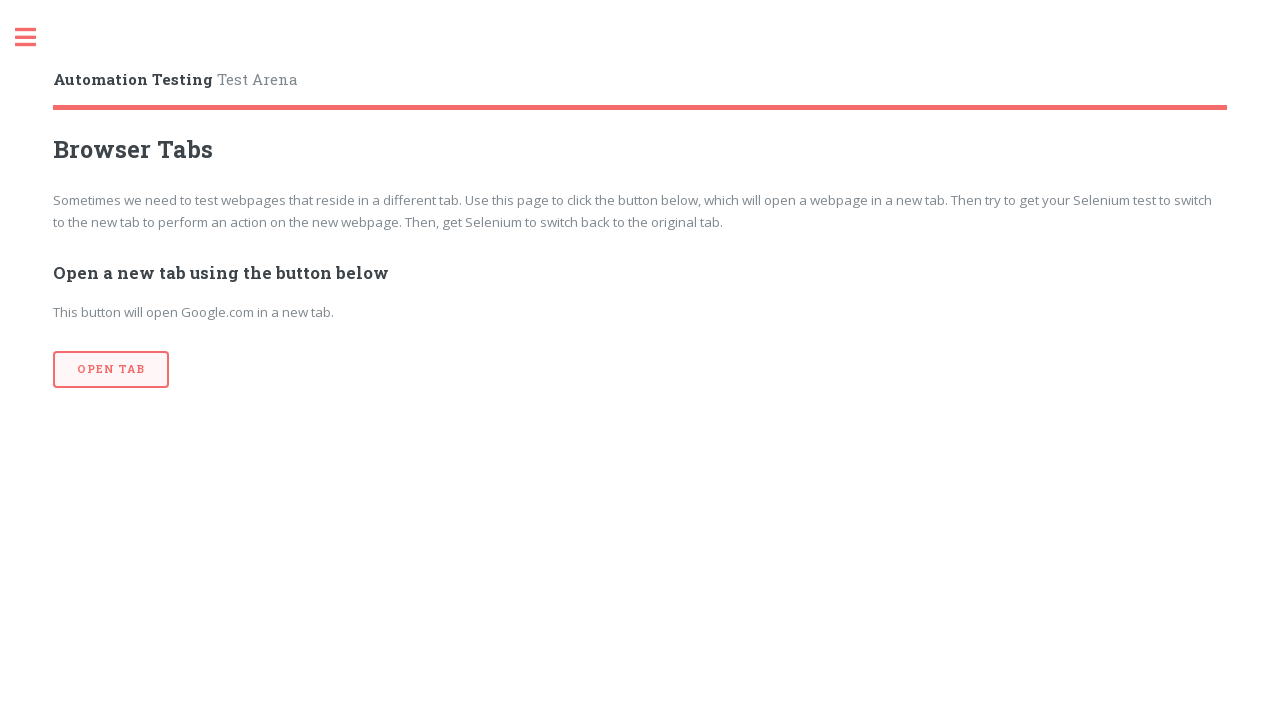

Waited 1000ms on current tab
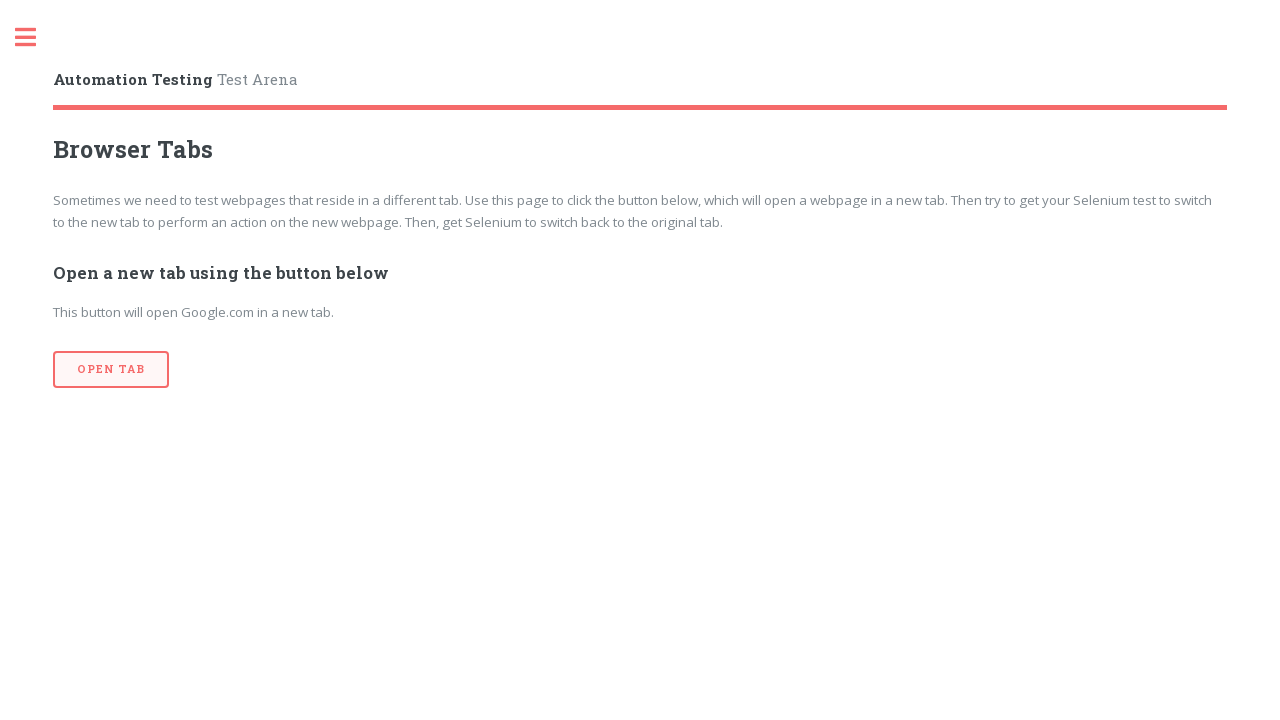

Switched to a different tab
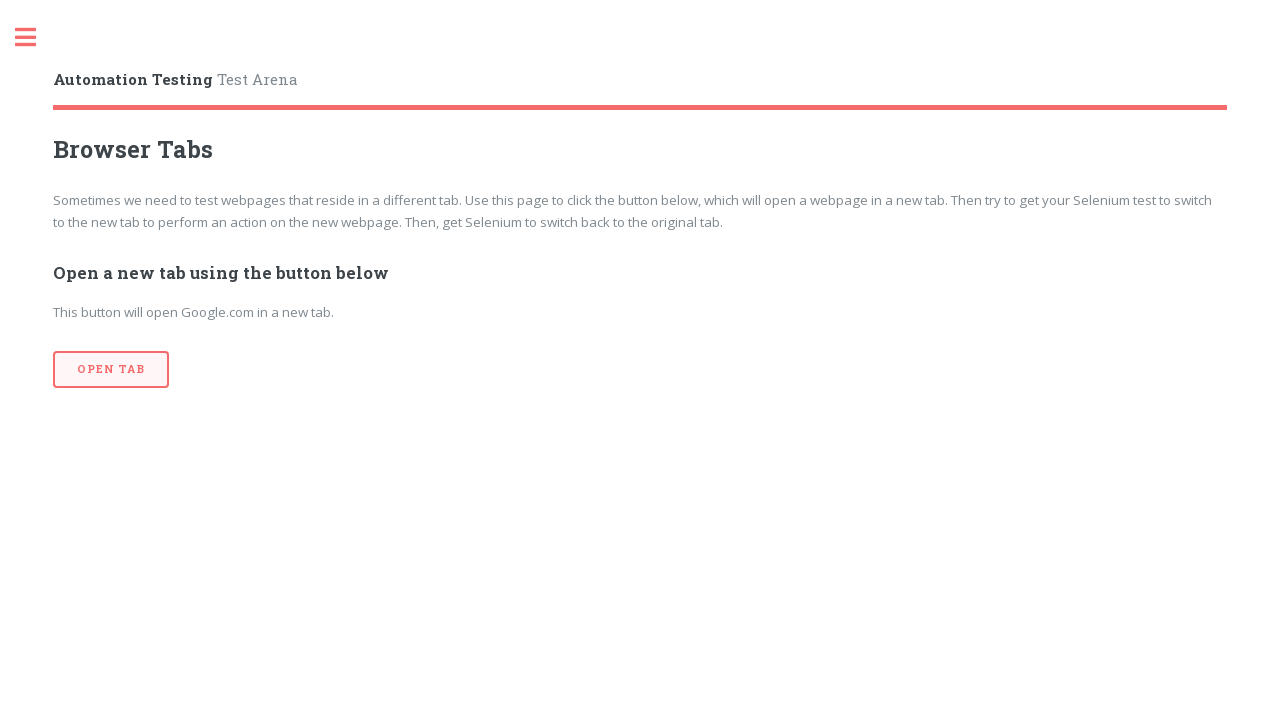

Waited 1000ms on current tab
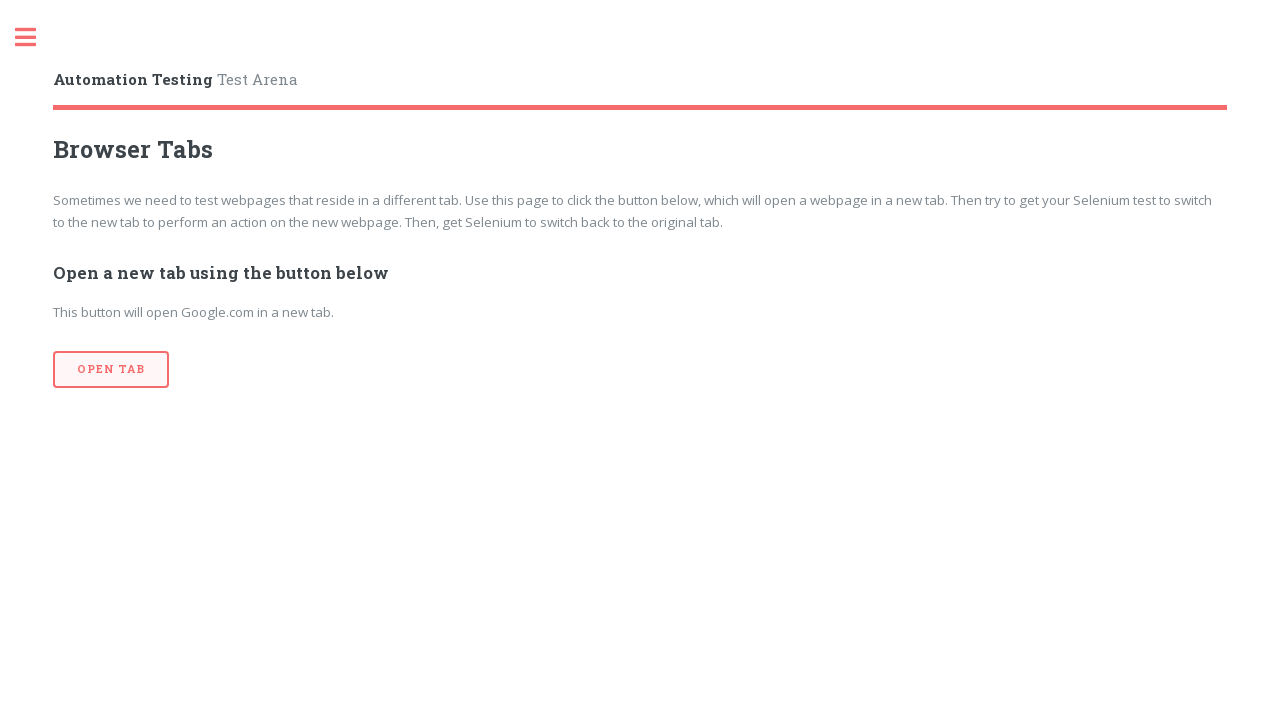

Switched back to the first tab
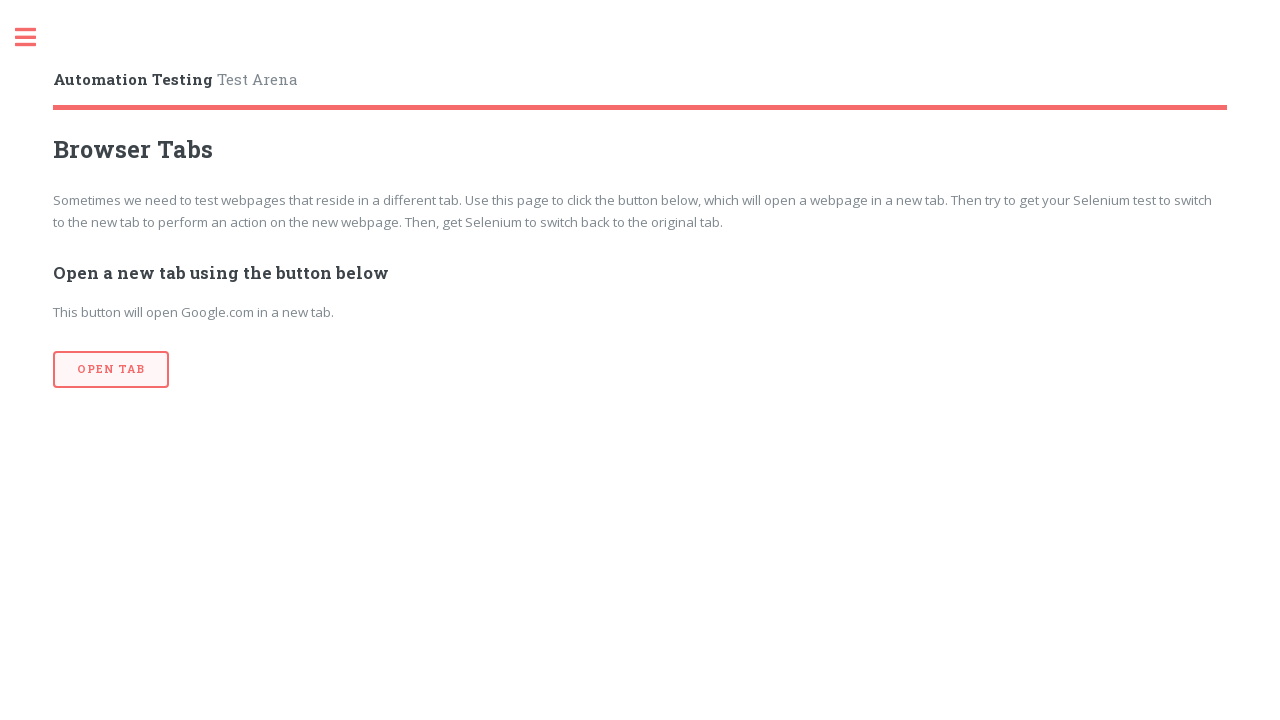

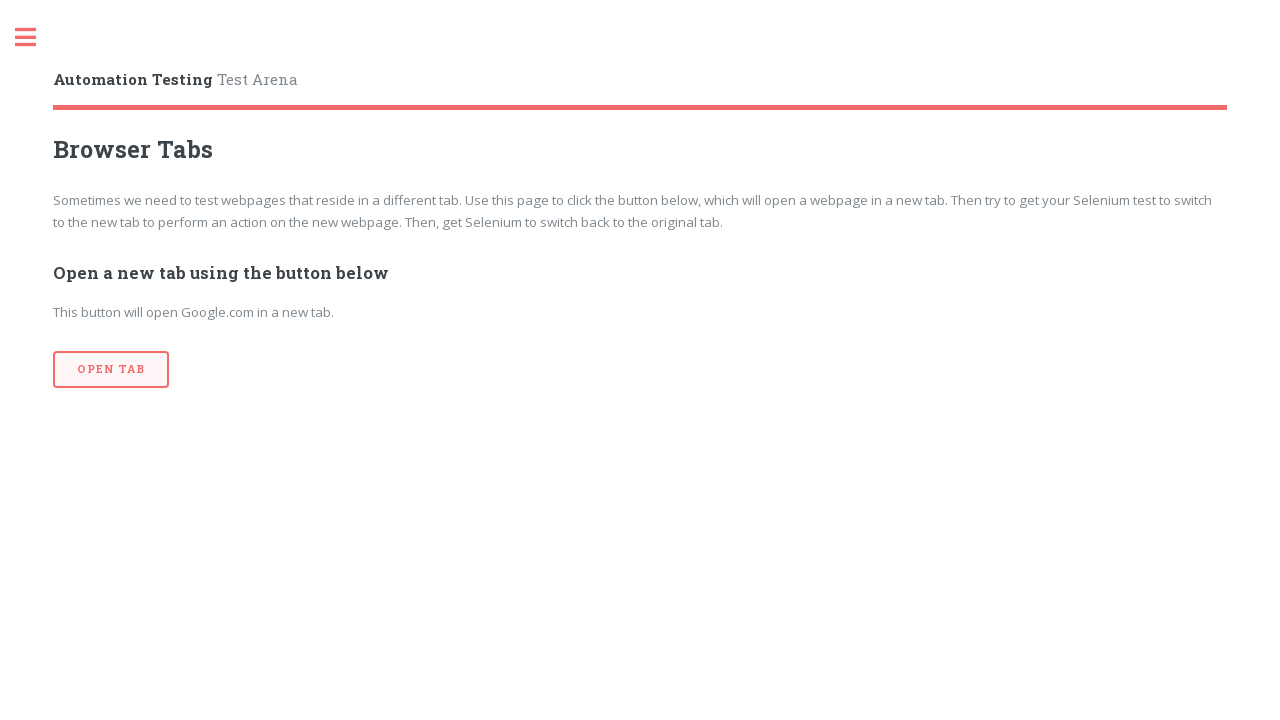